Opens Target main page, searches for a product using the search bar

Starting URL: https://www.target.com/

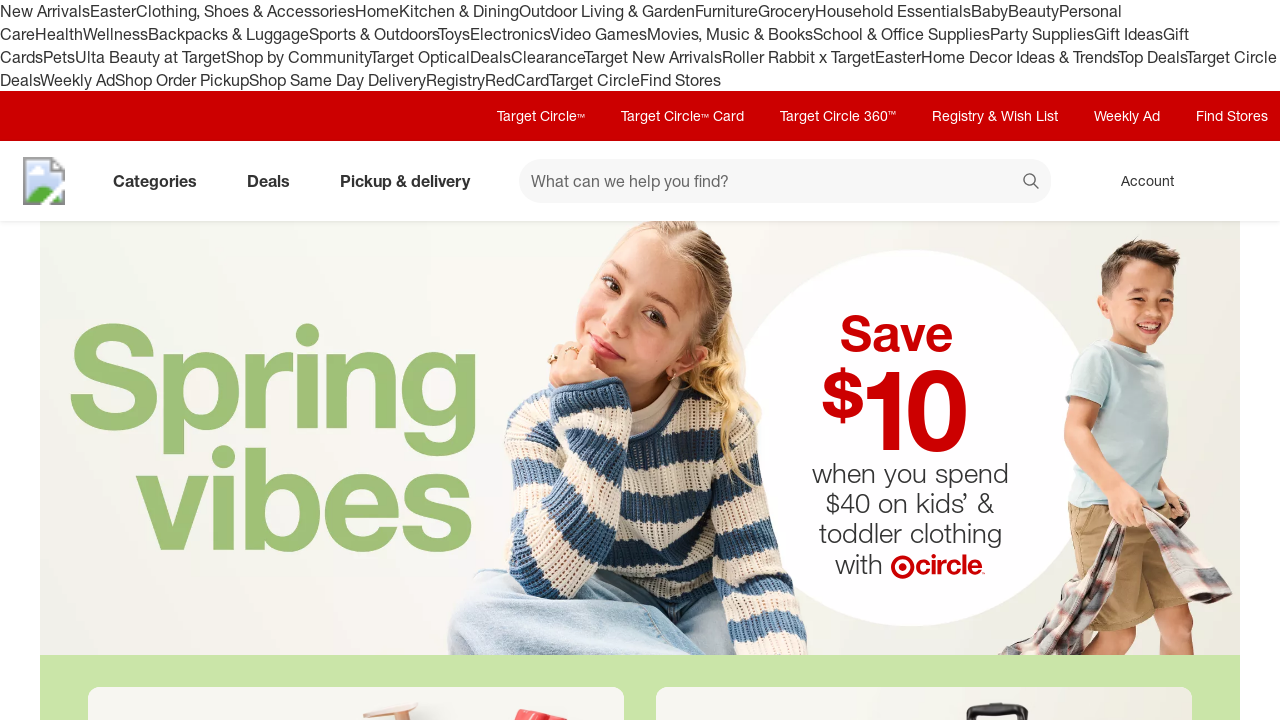

Filled search field with 'wireless headphones' on #search
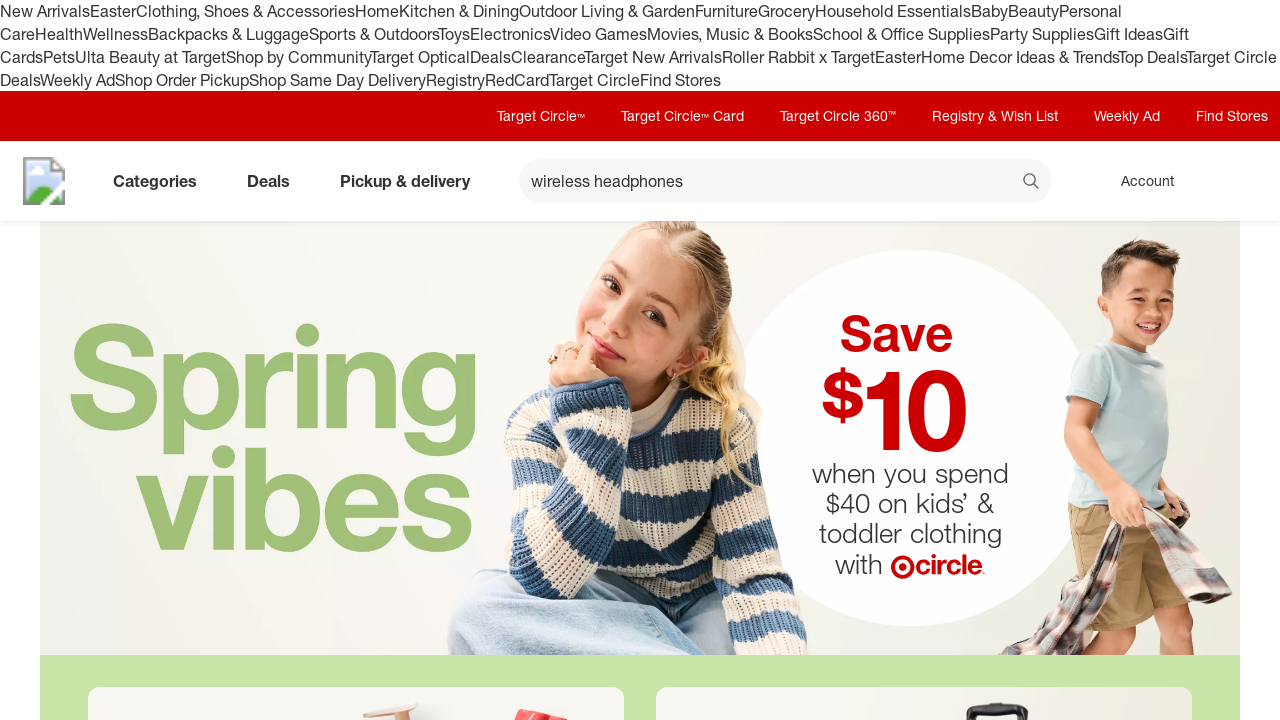

Clicked search button at (1032, 183) on [data-test*='SearchButton']
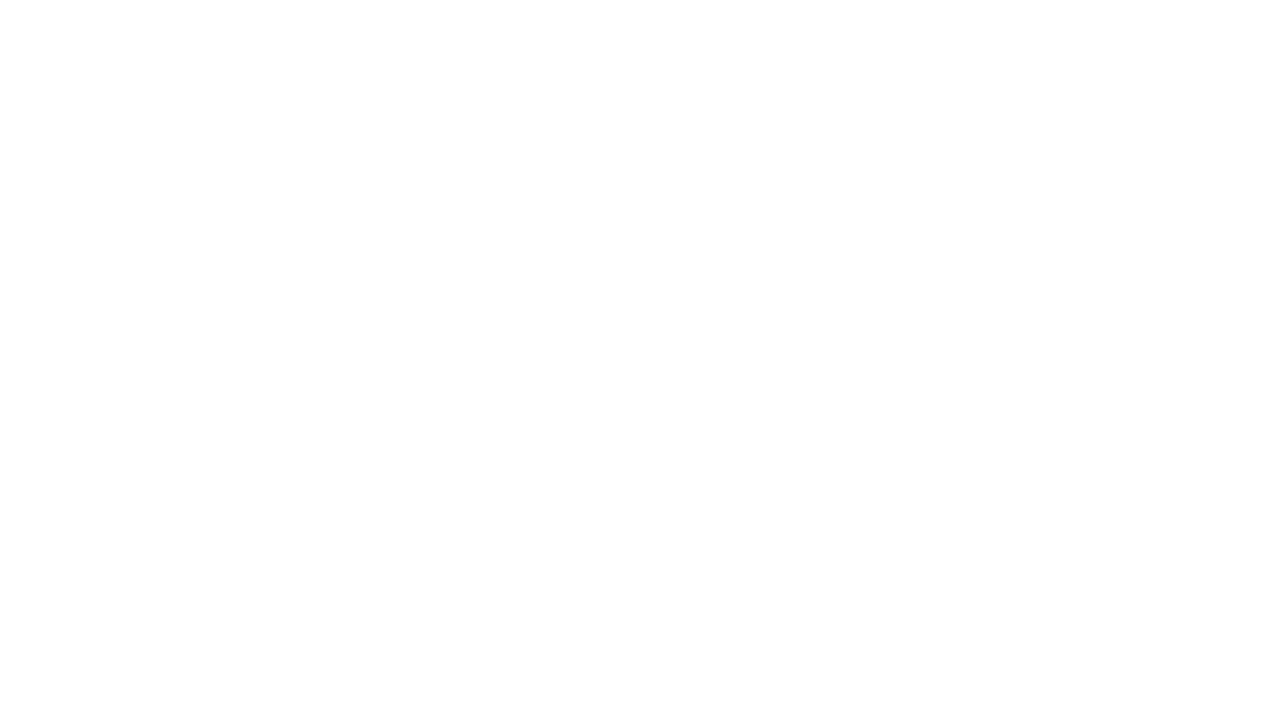

Search results page loaded
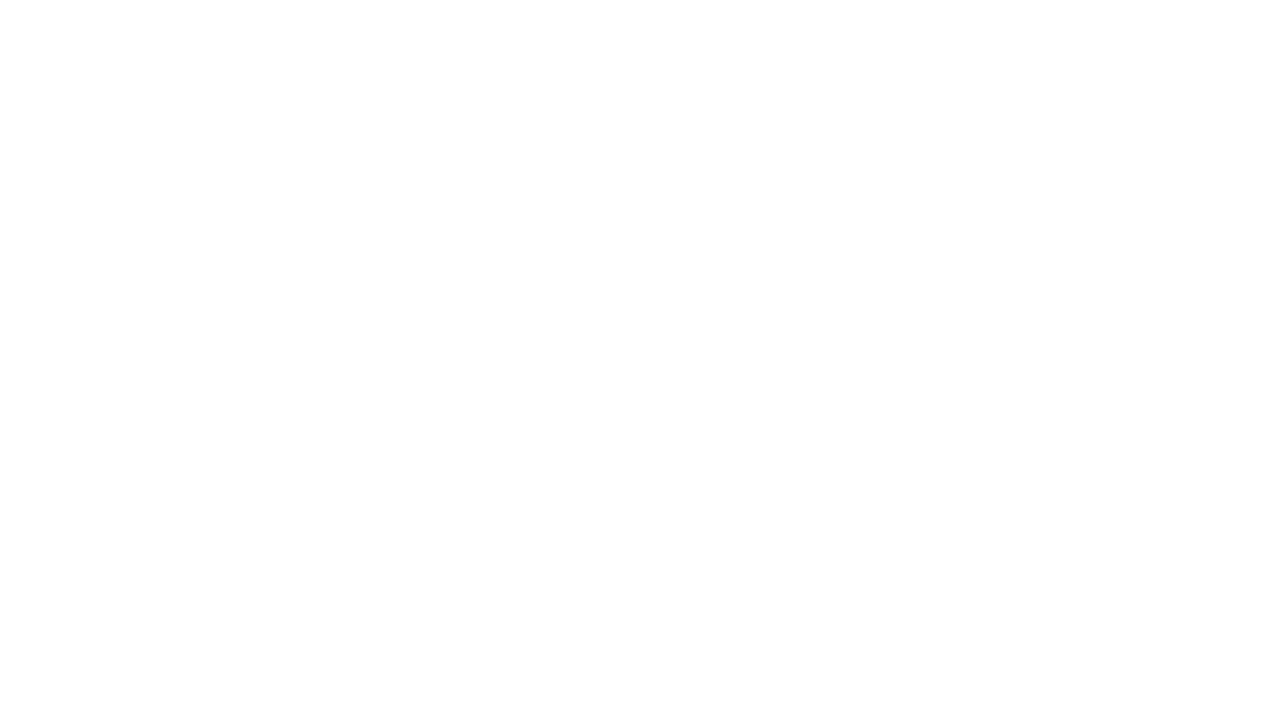

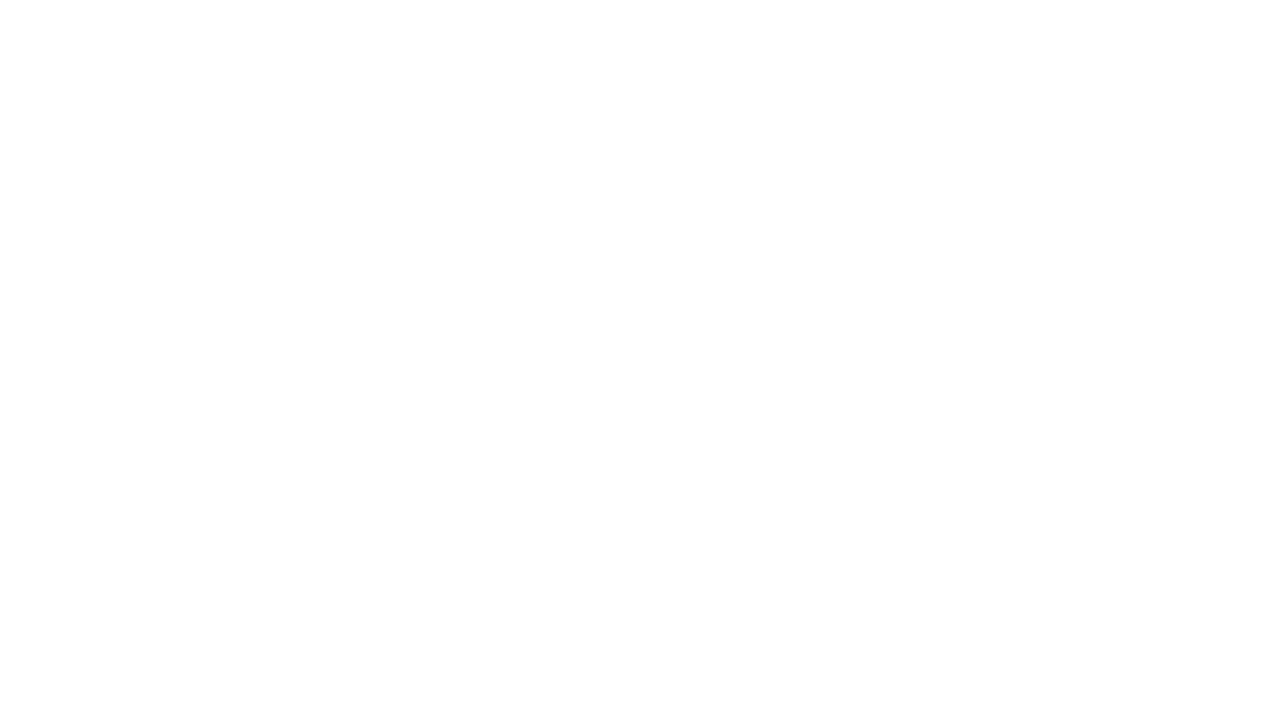